Tests the login page by verifying text content of Remember Me checkbox label and Forgot Password link, and checks the href attribute of the Forgot Password link

Starting URL: https://login1.nextbasecrm.com/

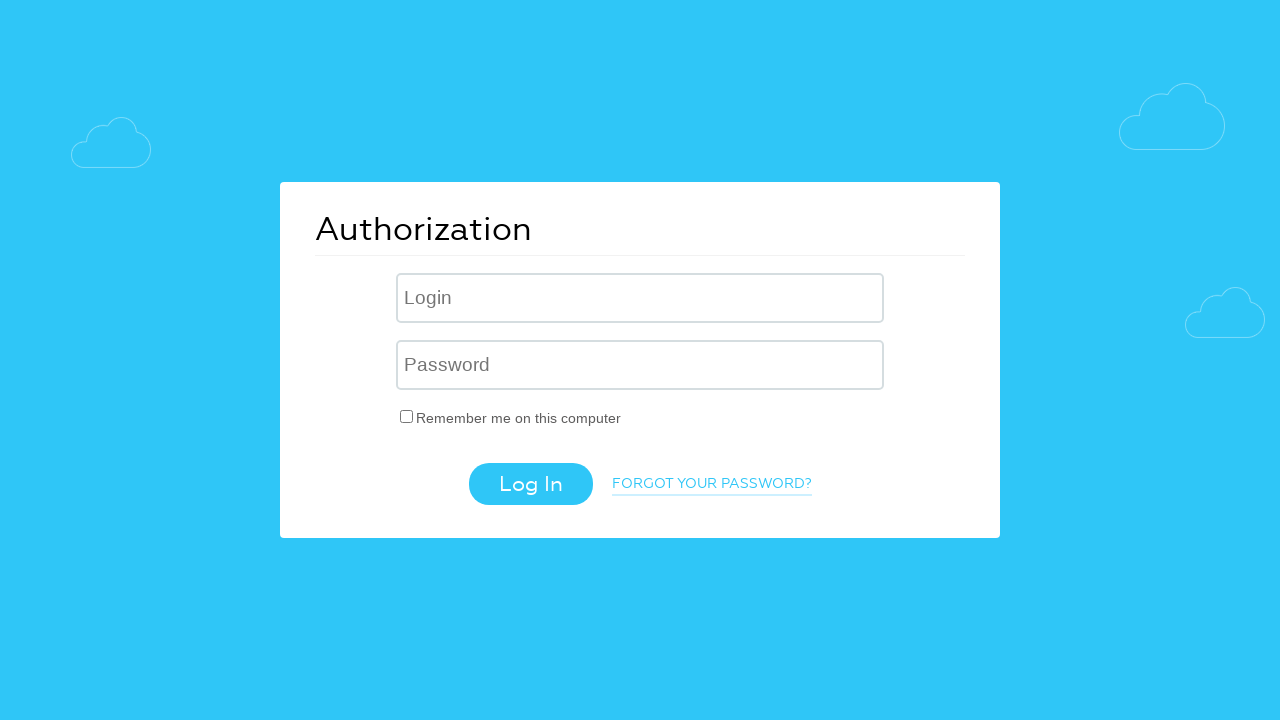

Located Remember Me checkbox label element
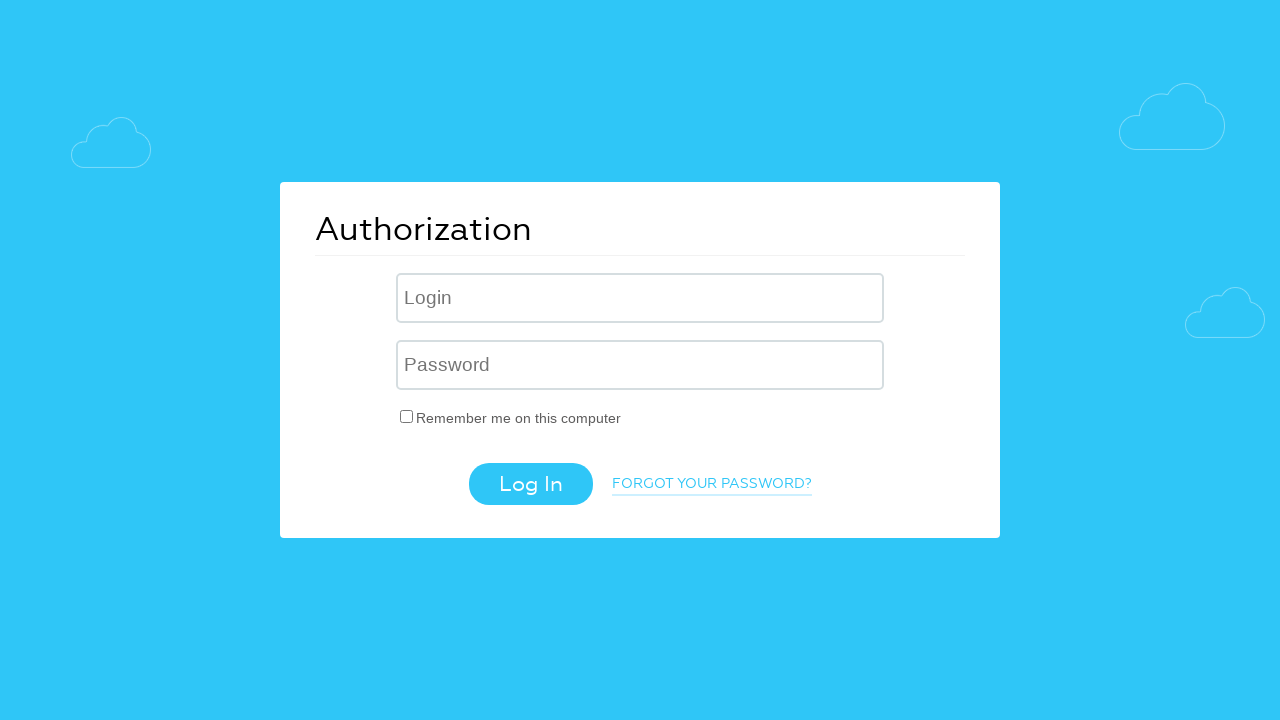

Verified Remember Me label text content is 'Remember me on this computer'
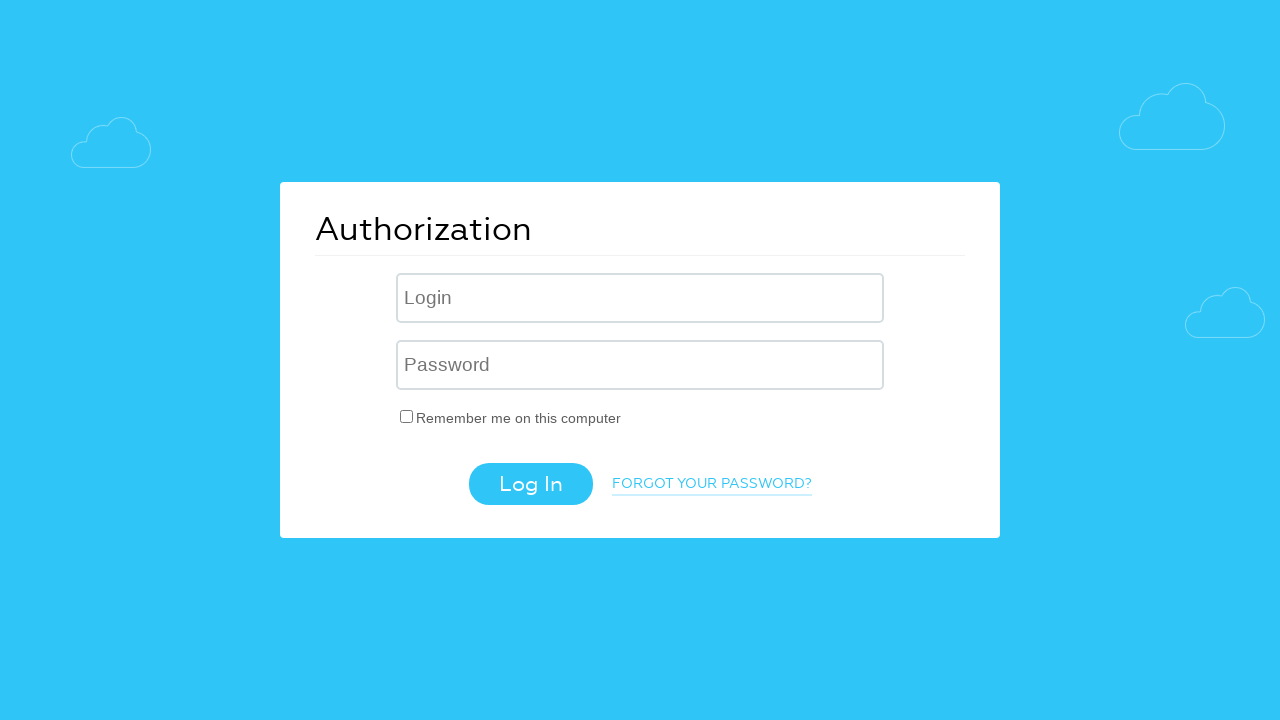

Located Forgot Password link element
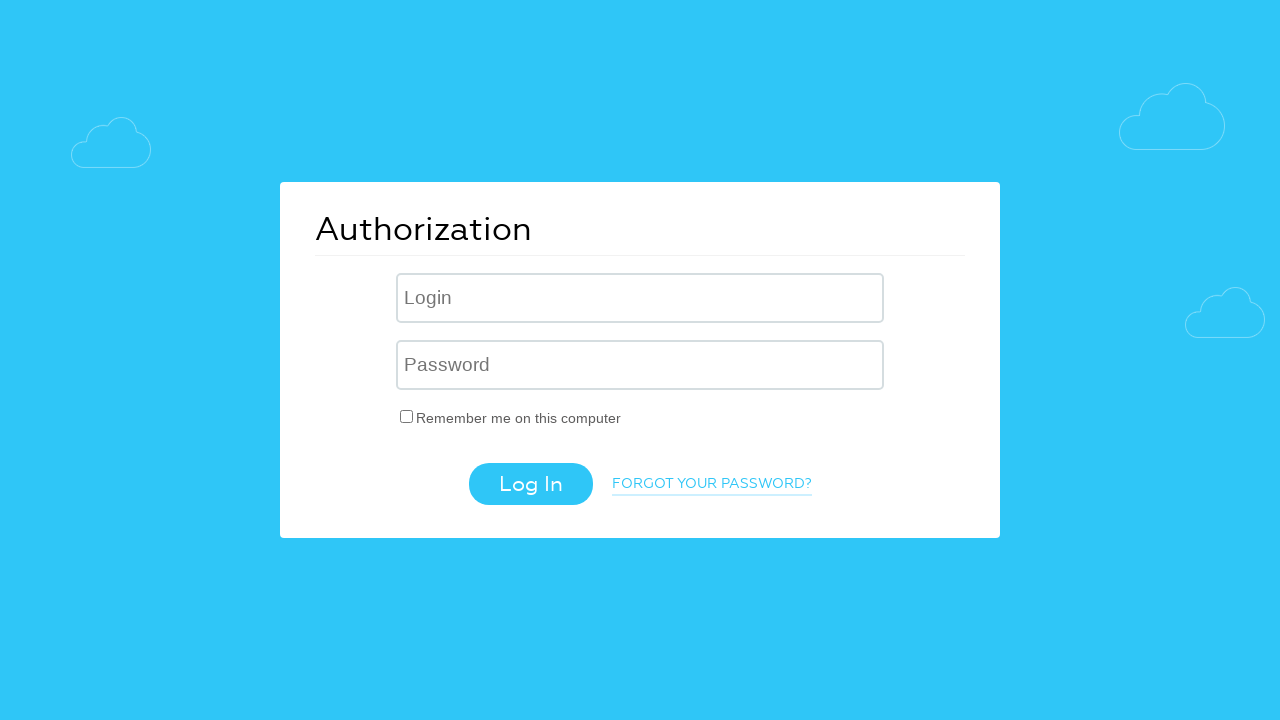

Verified Forgot Password link text content is 'Forgot your password?'
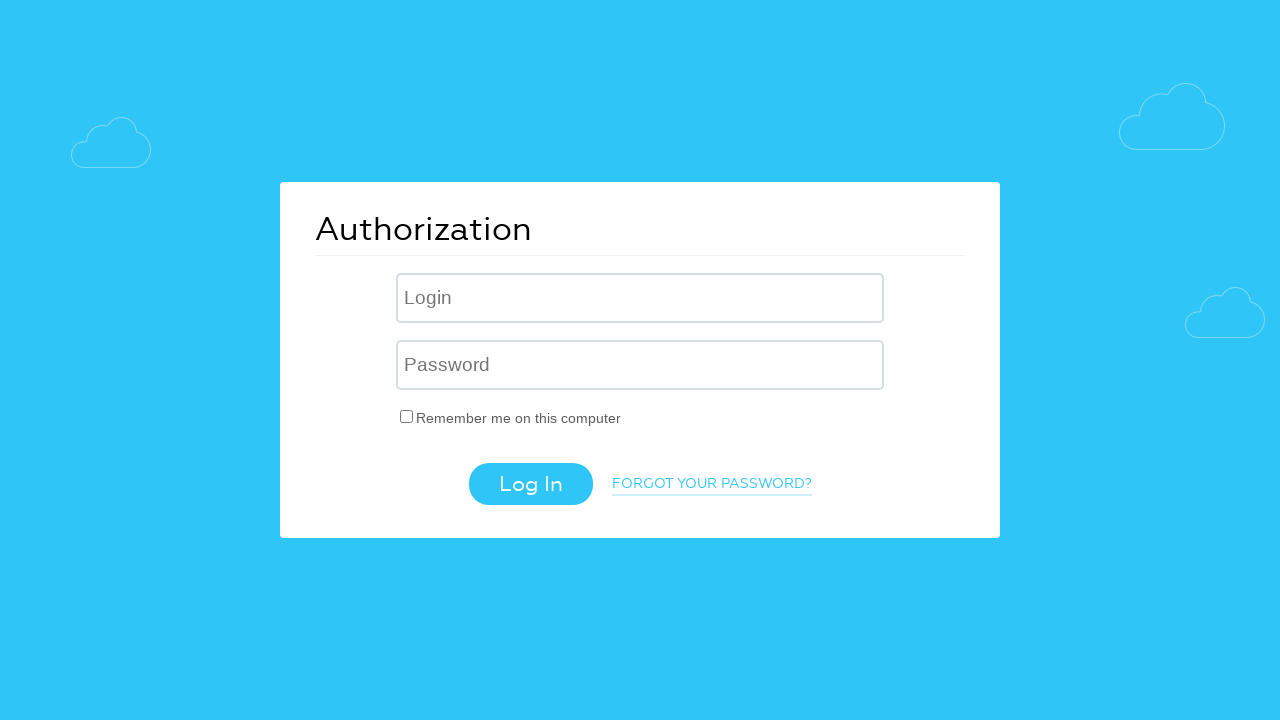

Retrieved href attribute from Forgot Password link
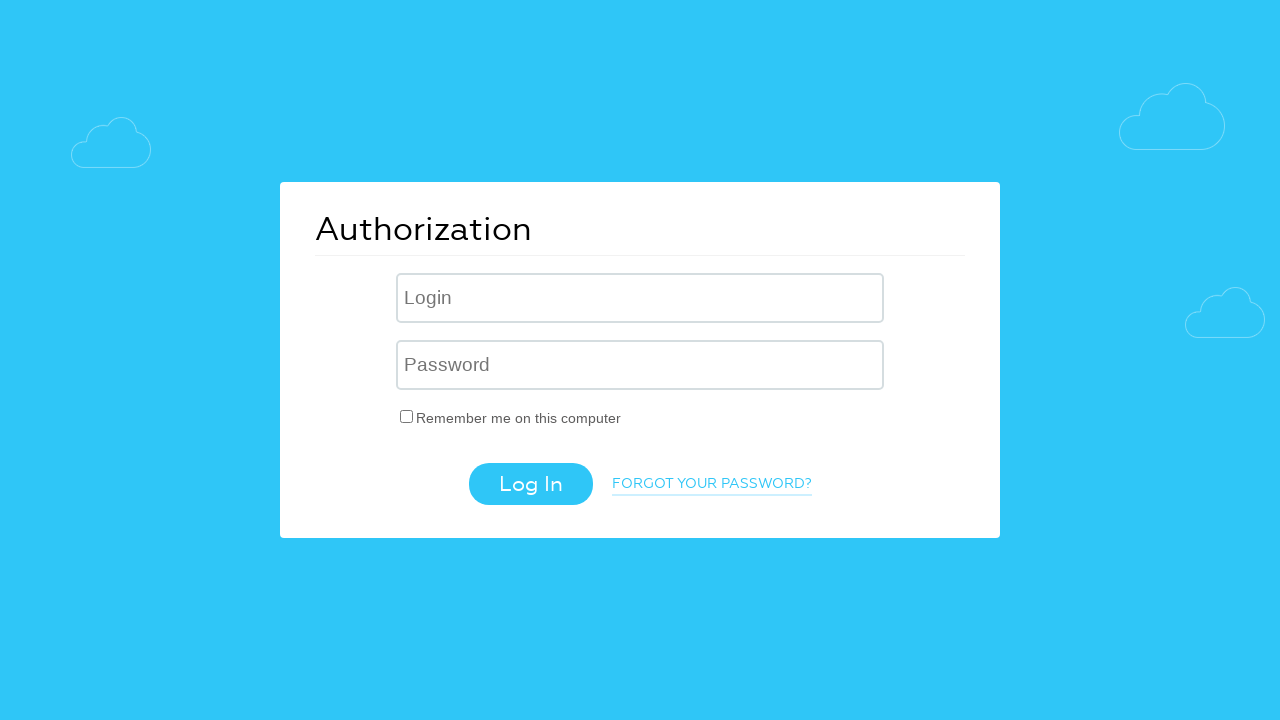

Verified Forgot Password href contains 'forgot_password=yes' parameter
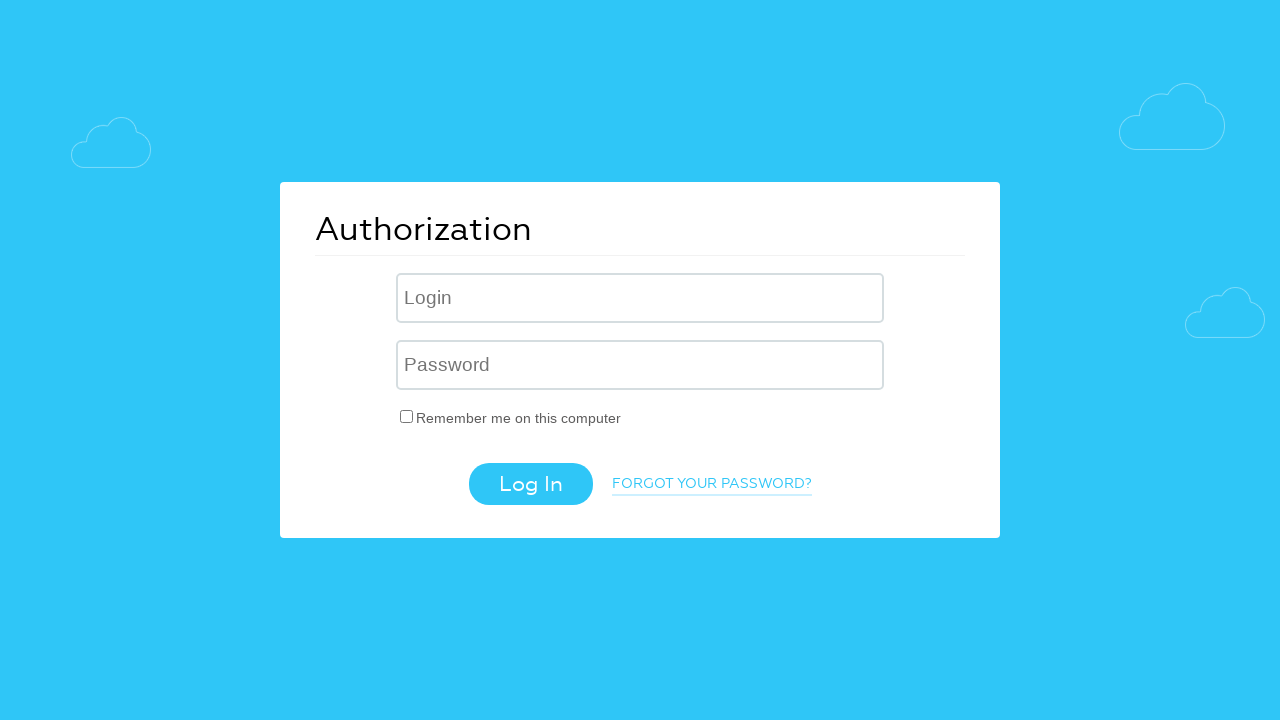

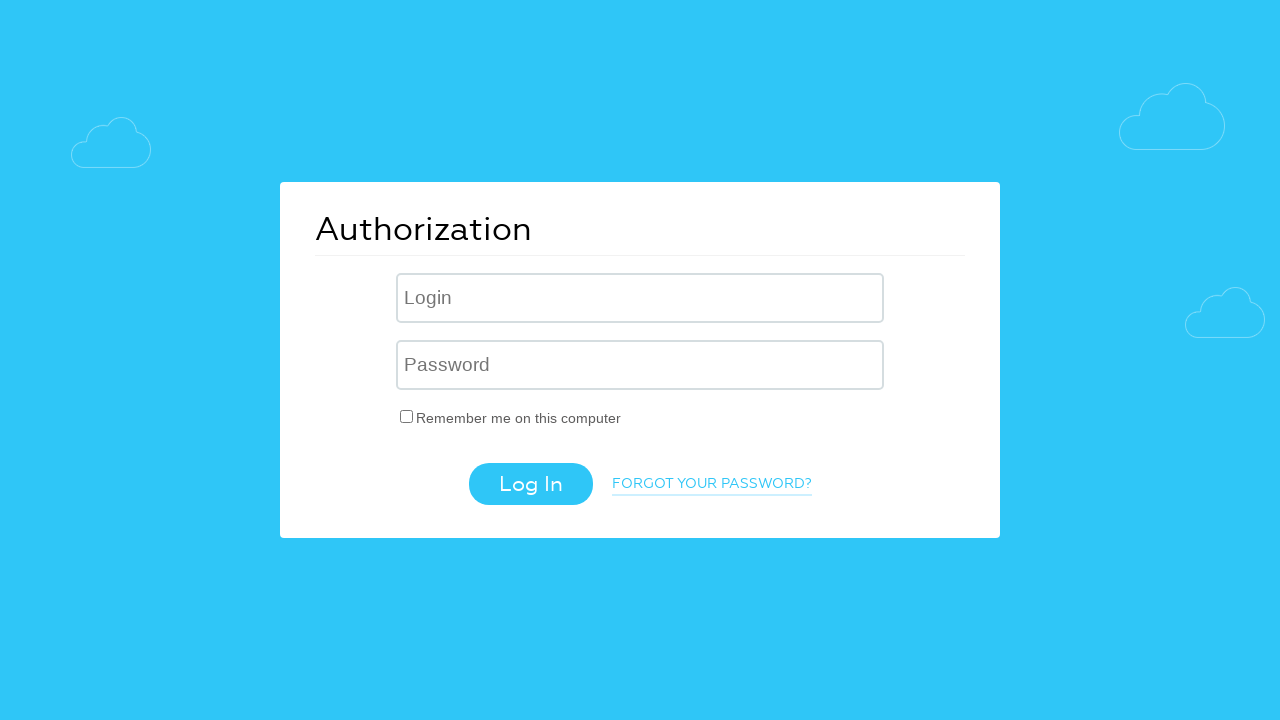